Tests file upload functionality by uploading a file and verifying the uploaded filename is displayed correctly on the confirmation page

Starting URL: https://the-internet.herokuapp.com/upload

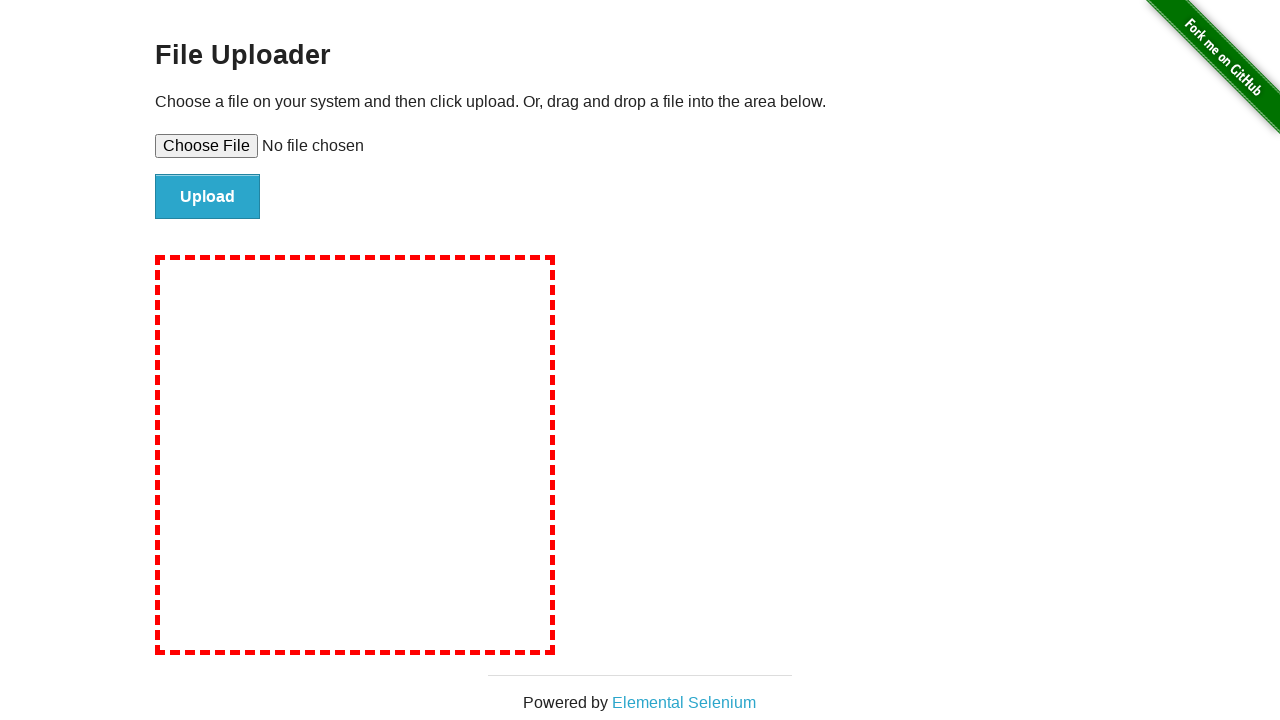

Created temporary test file with .txt extension
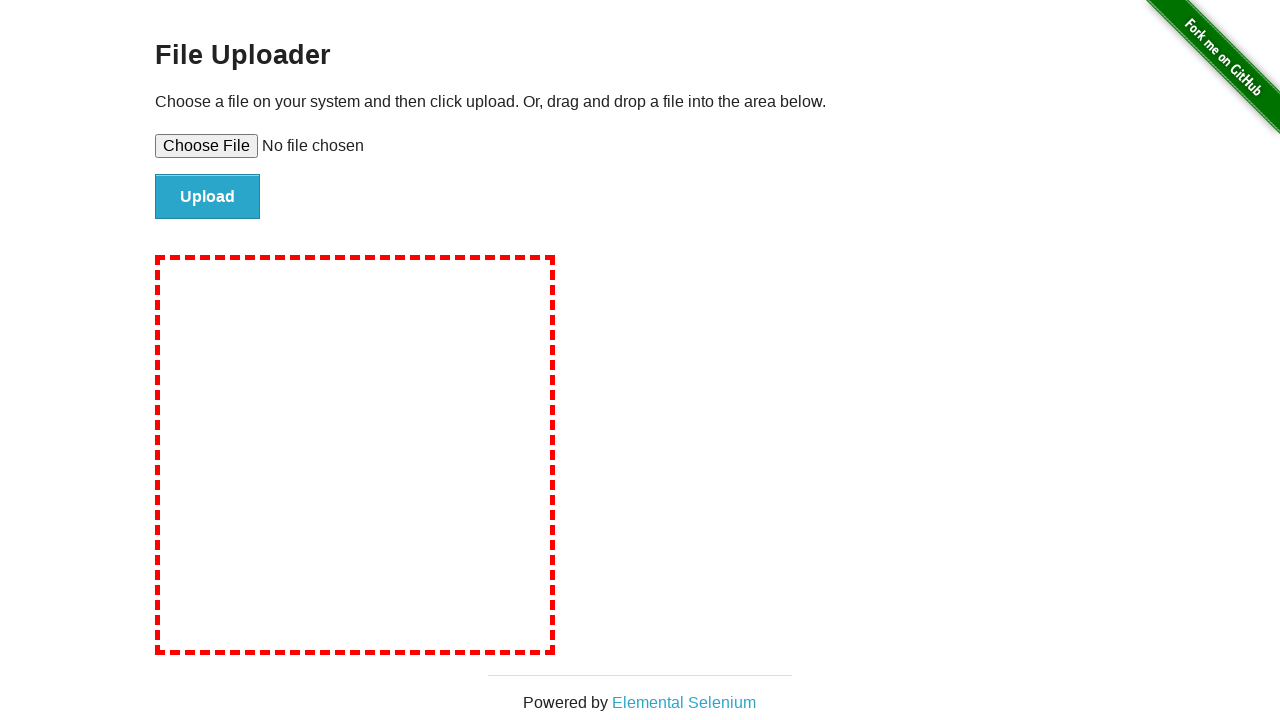

Set file input with temporary file: tmpvso7c_dl.txt
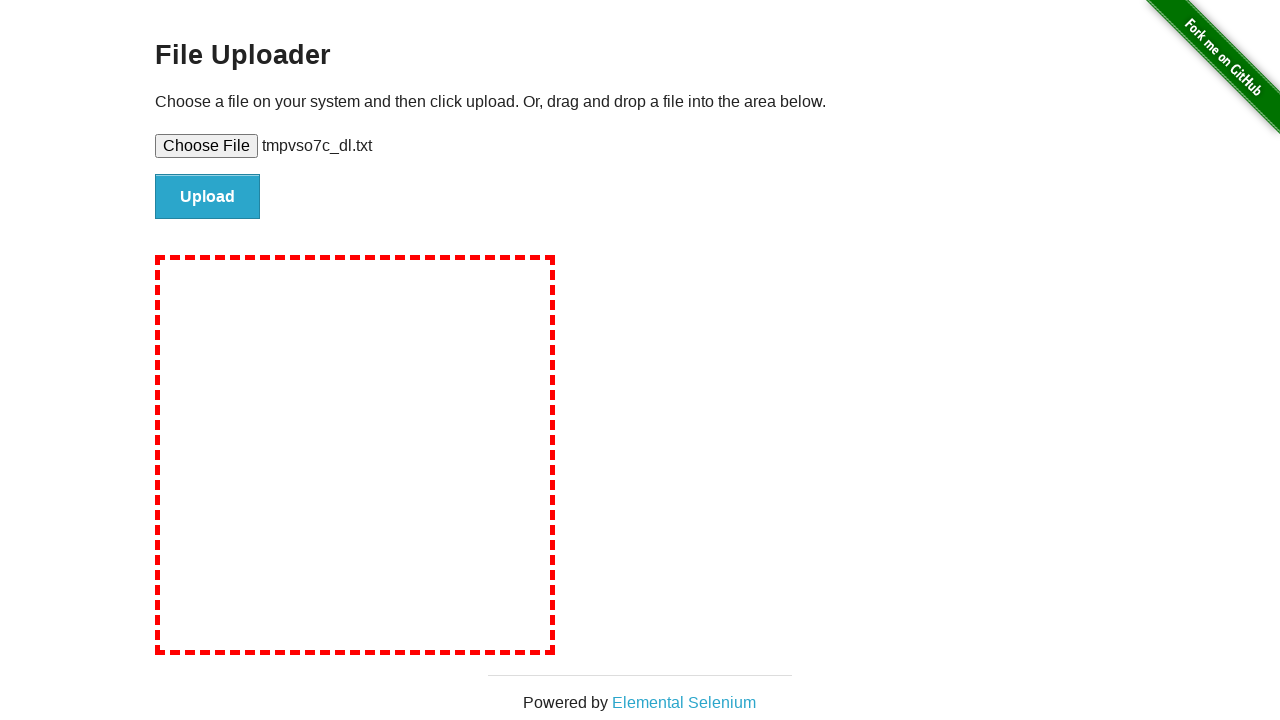

Clicked the upload button at (208, 197) on #file-submit
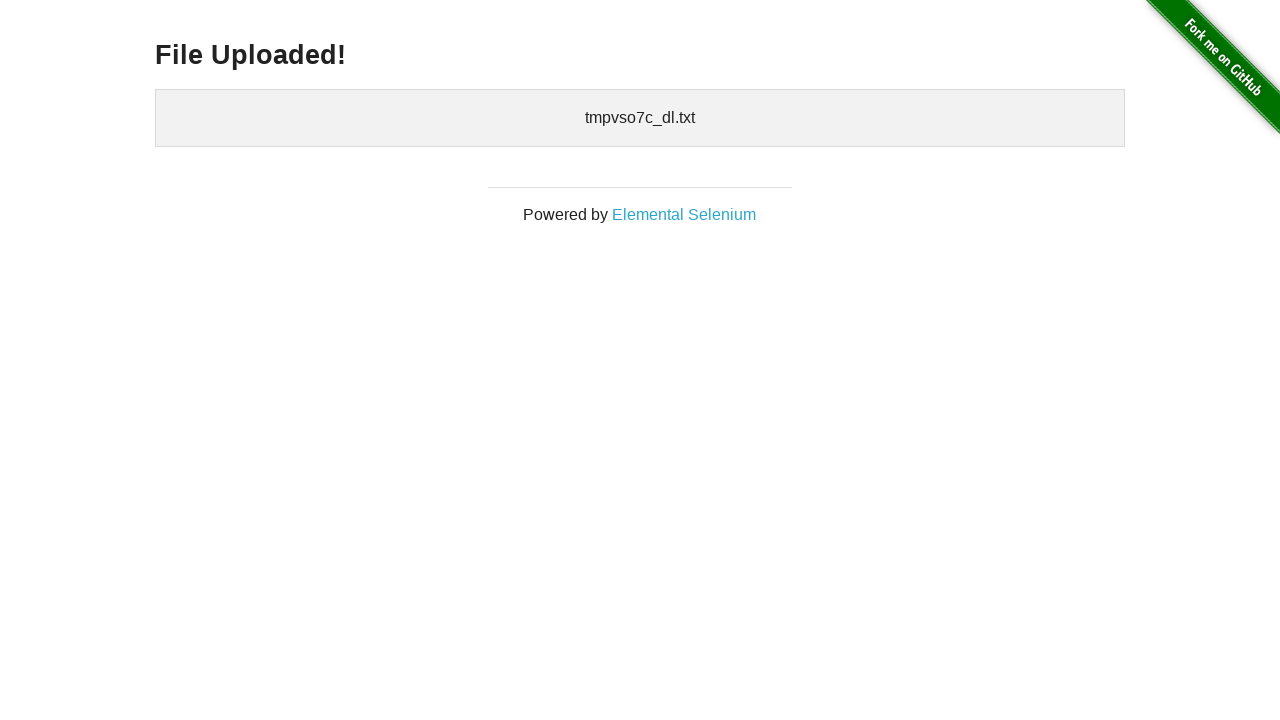

Confirmation page loaded with uploaded files element
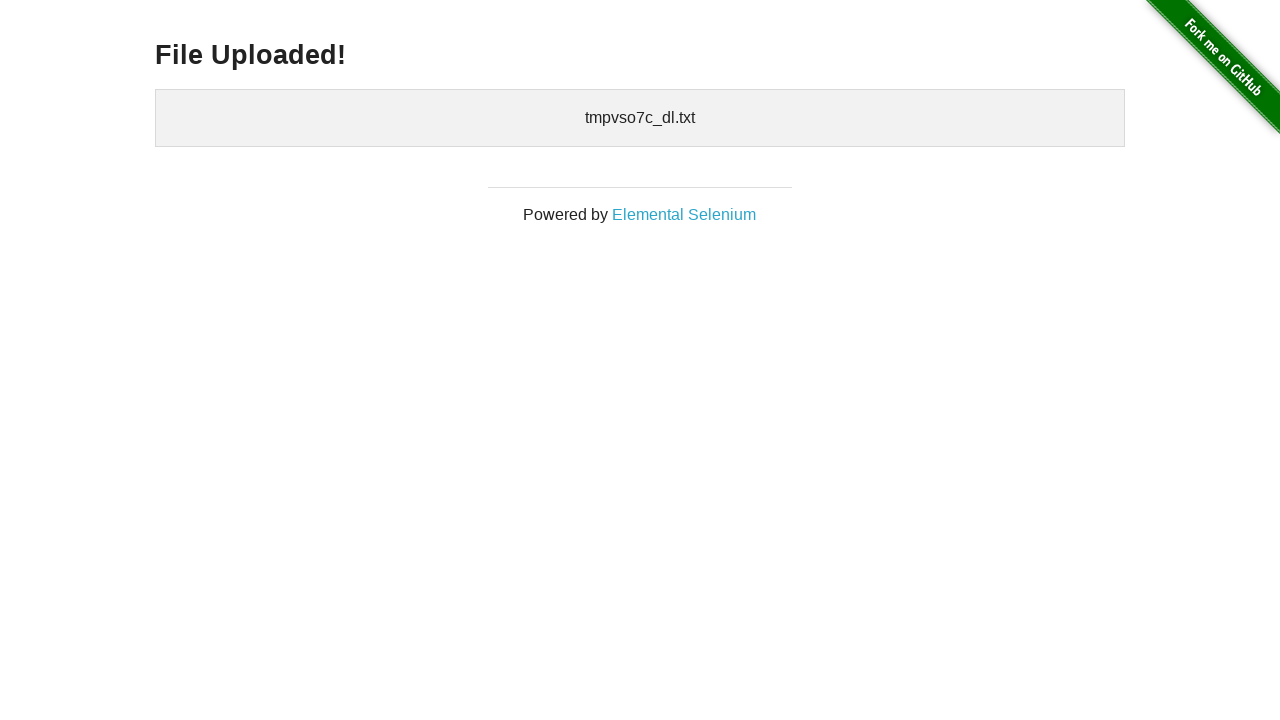

Retrieved uploaded file text: 
    tmpvso7c_dl.txt
  
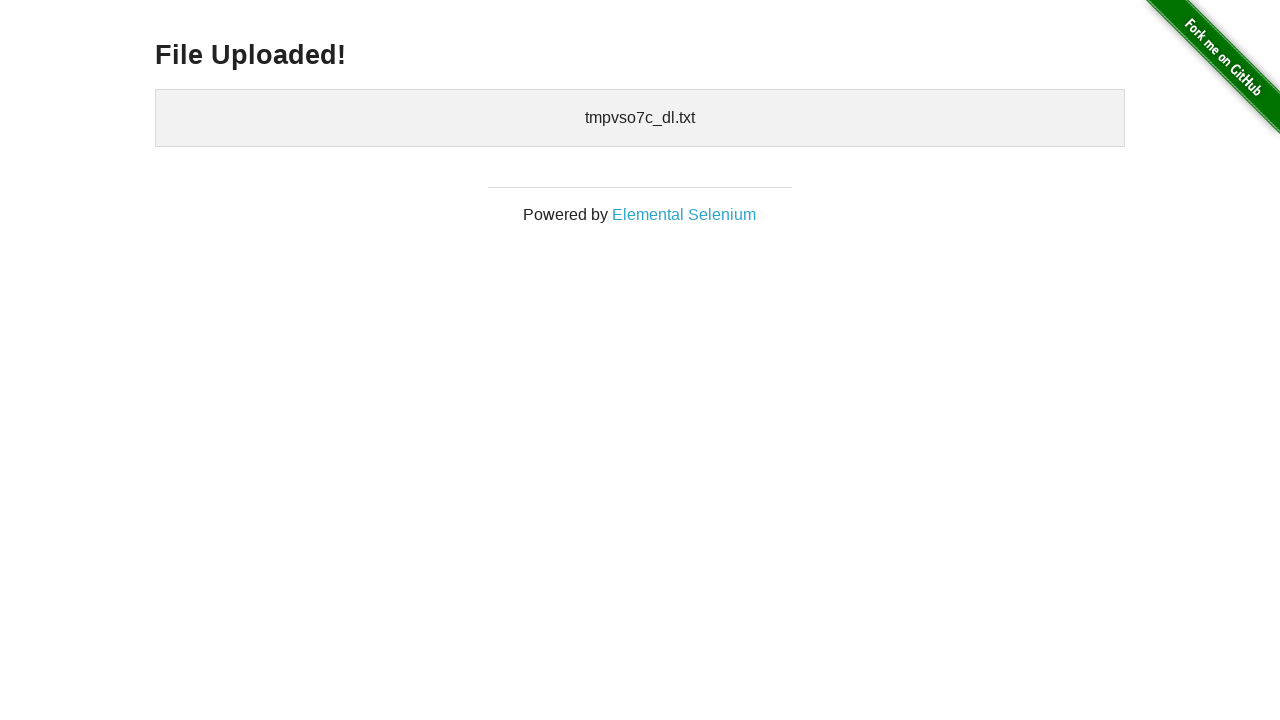

Verified that uploaded filename 'tmpvso7c_dl.txt' appears in confirmation page
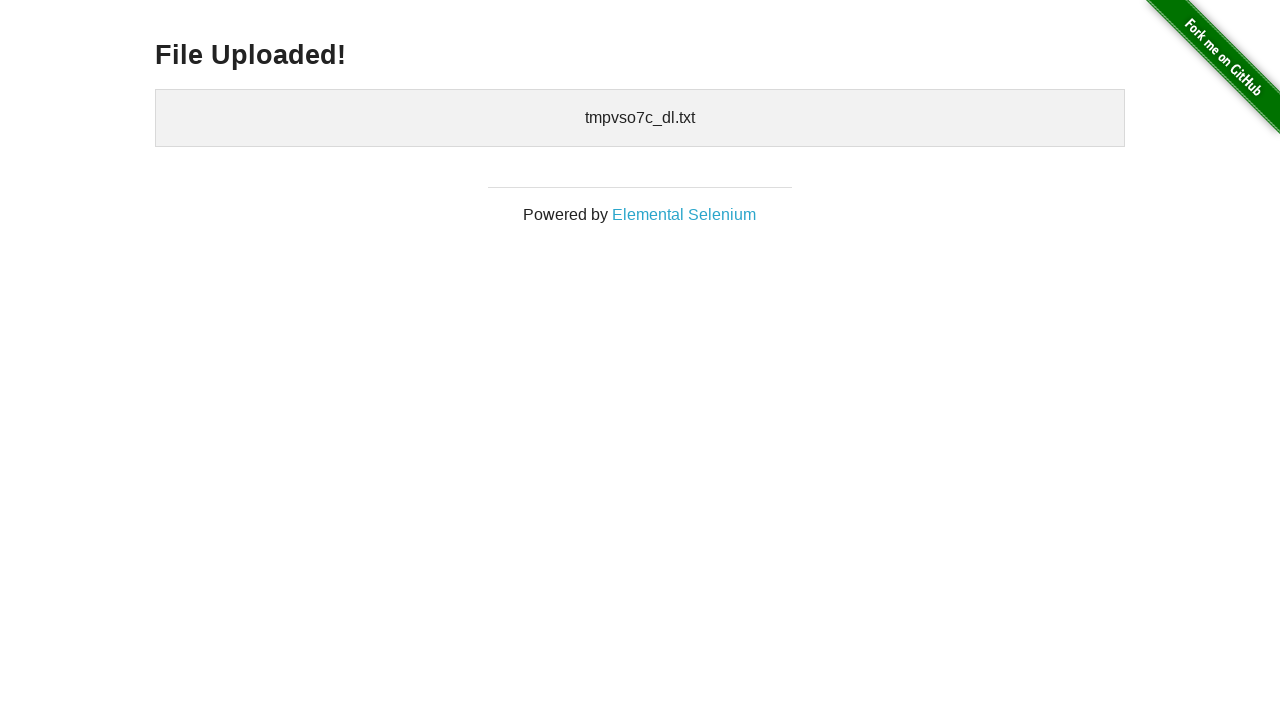

Cleaned up temporary test file
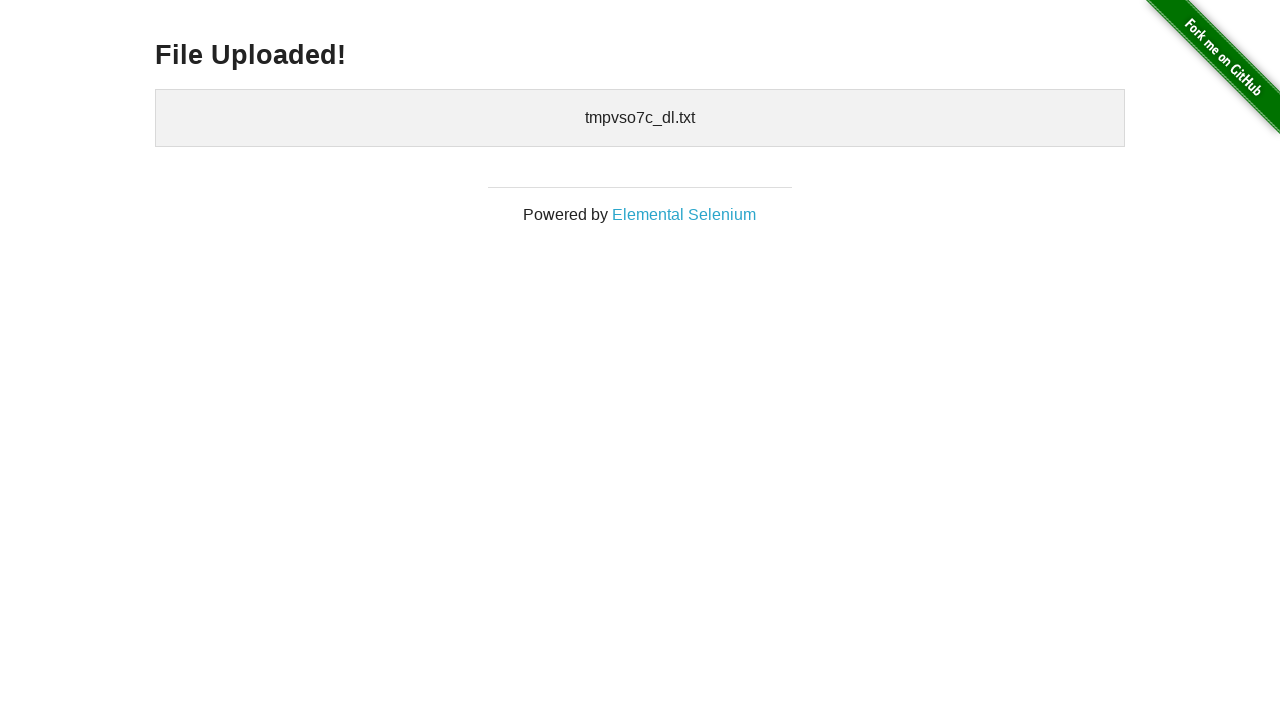

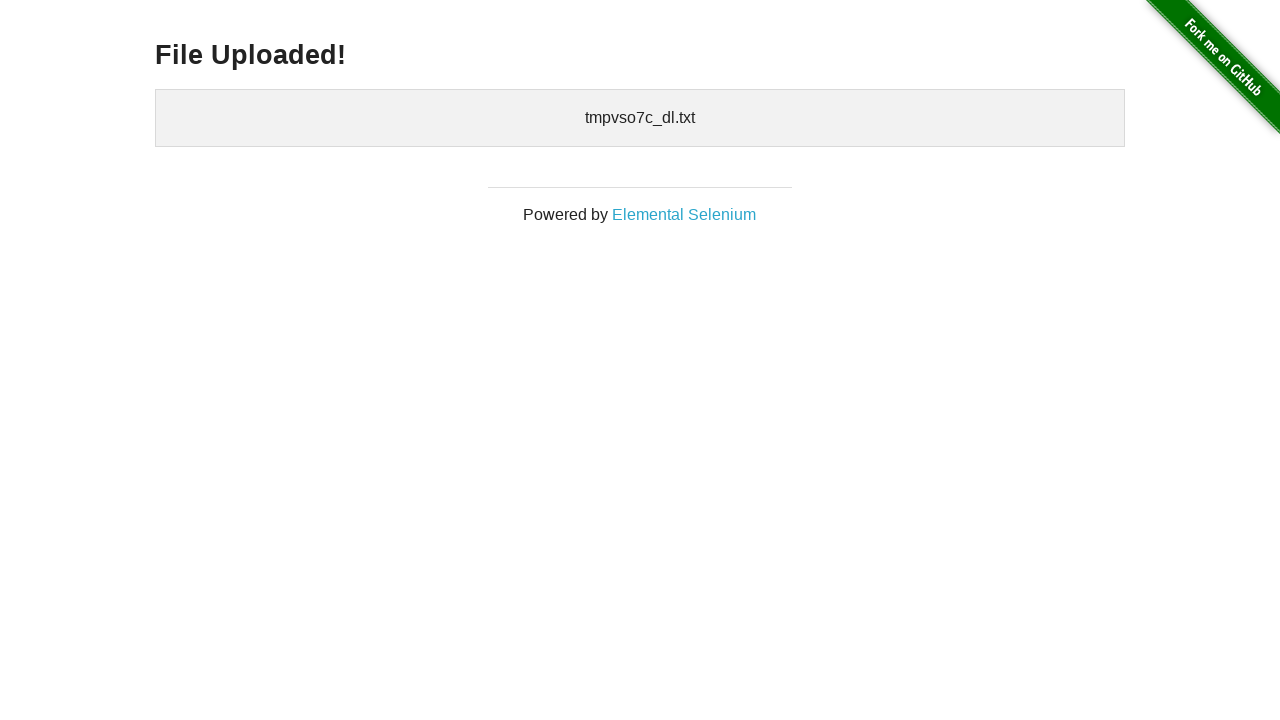